Navigates to the Brazilian Government Transparency Portal's data download page and clicks the download button to initiate a file download.

Starting URL: https://portaldatransparencia.gov.br/download-de-dados/pep

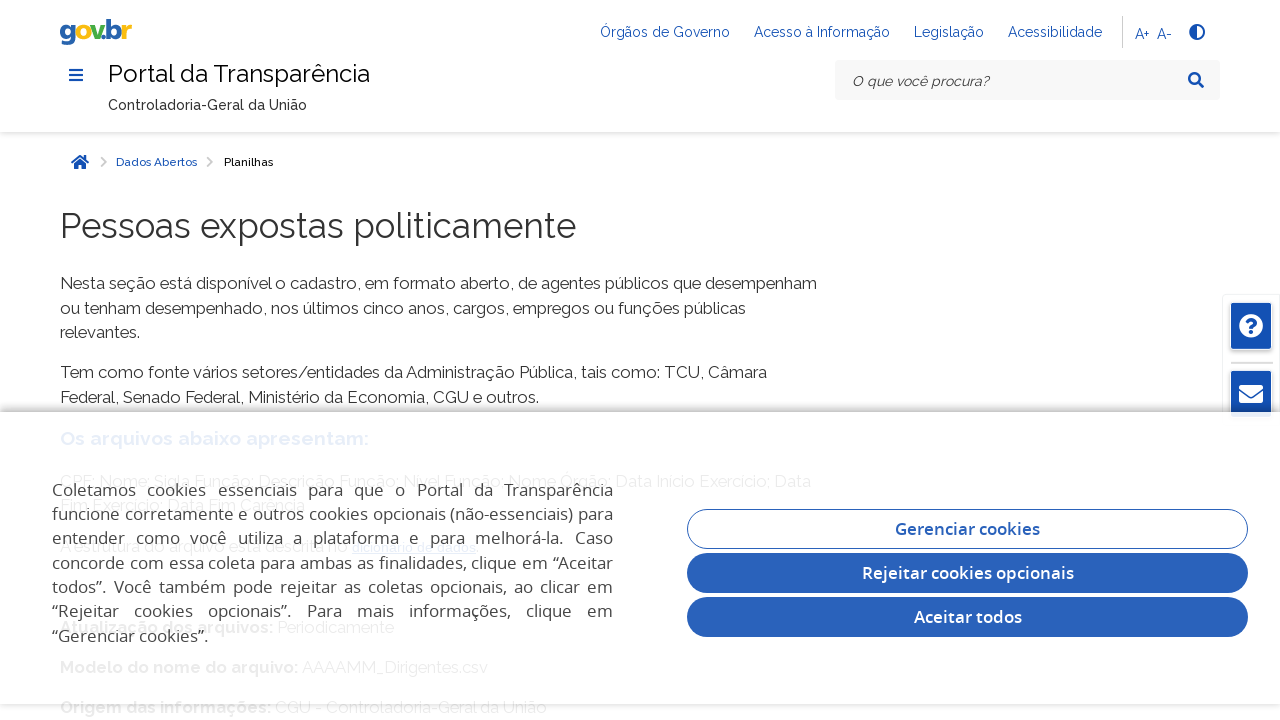

Waited for download button to be present on the page
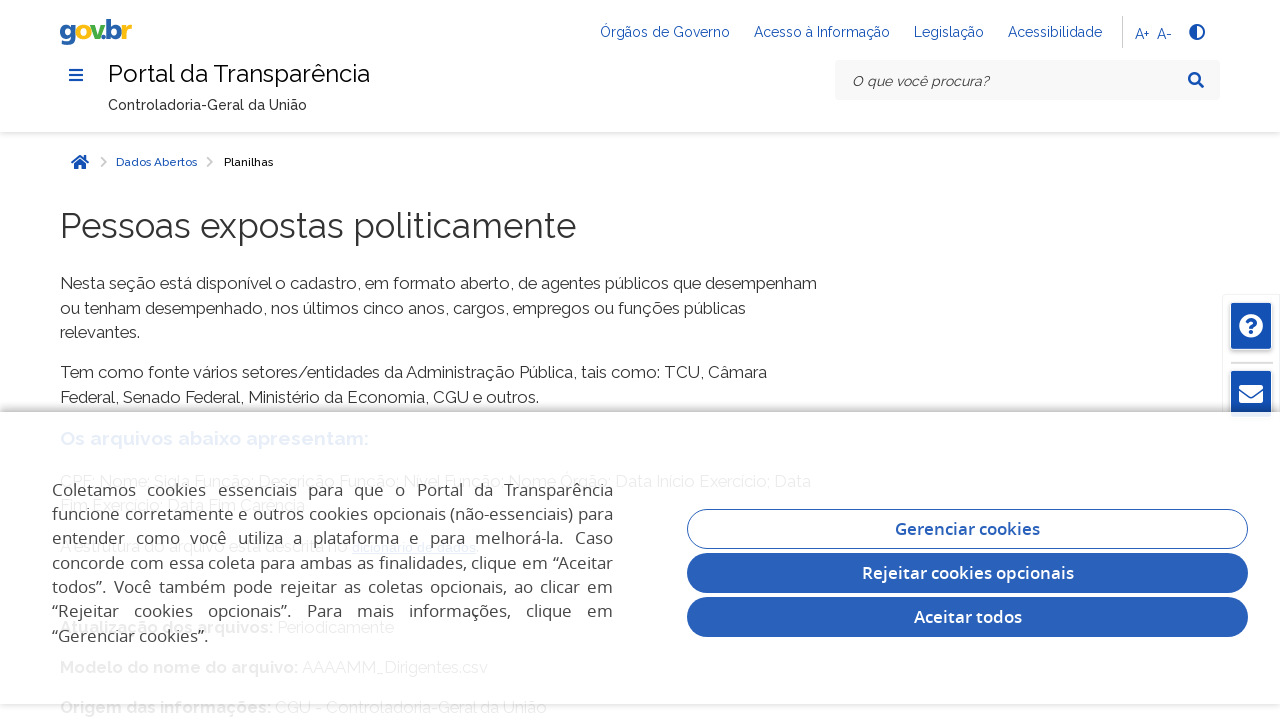

Clicked the download button to initiate file download at (110, 361) on #btn
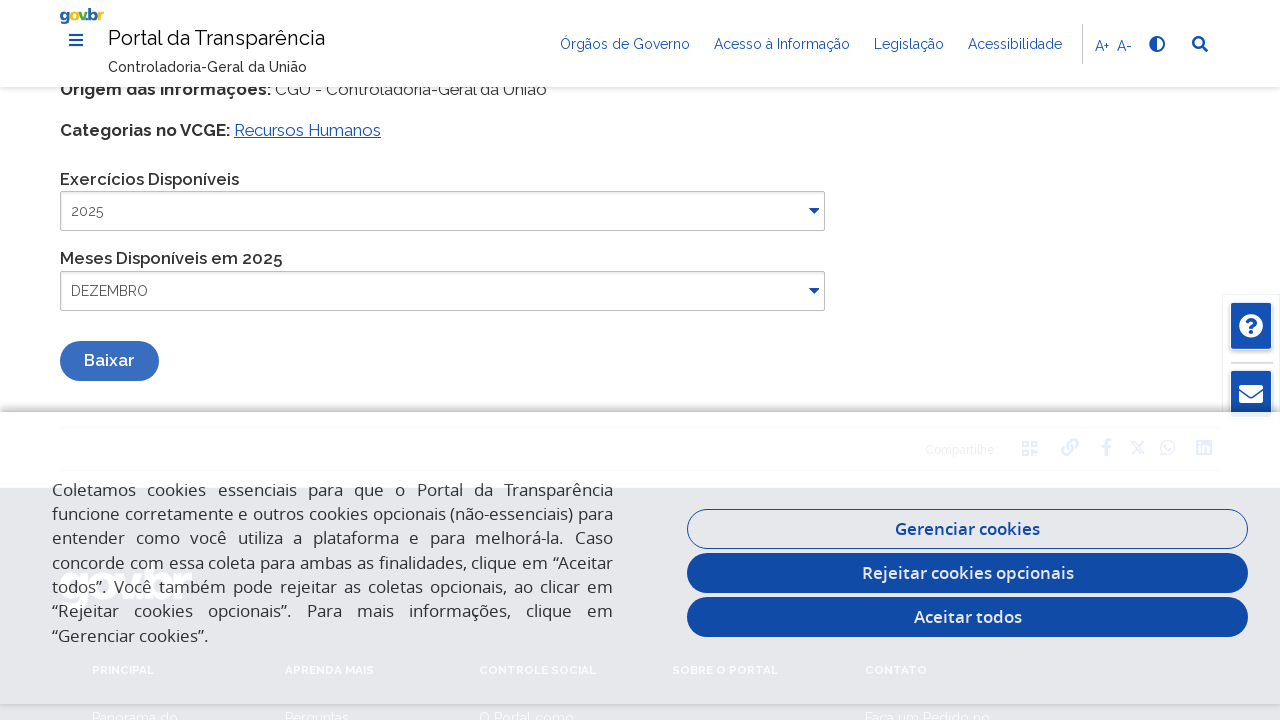

Waited for download to initiate
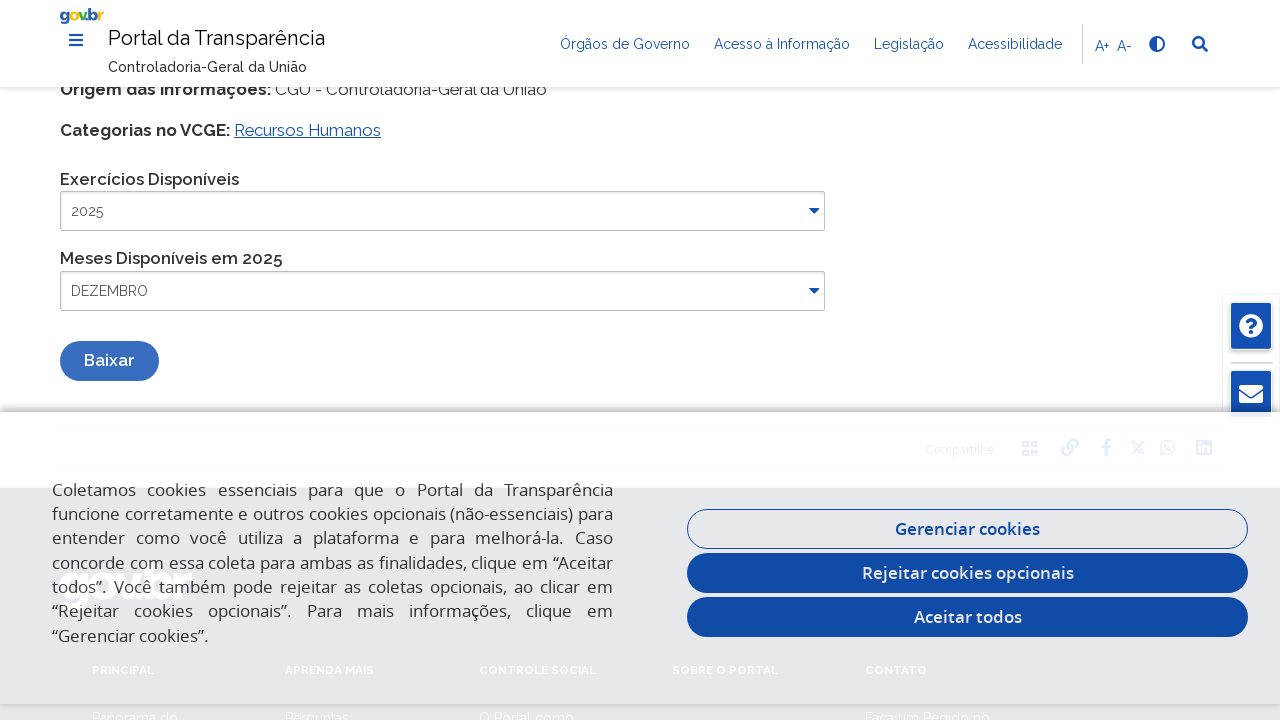

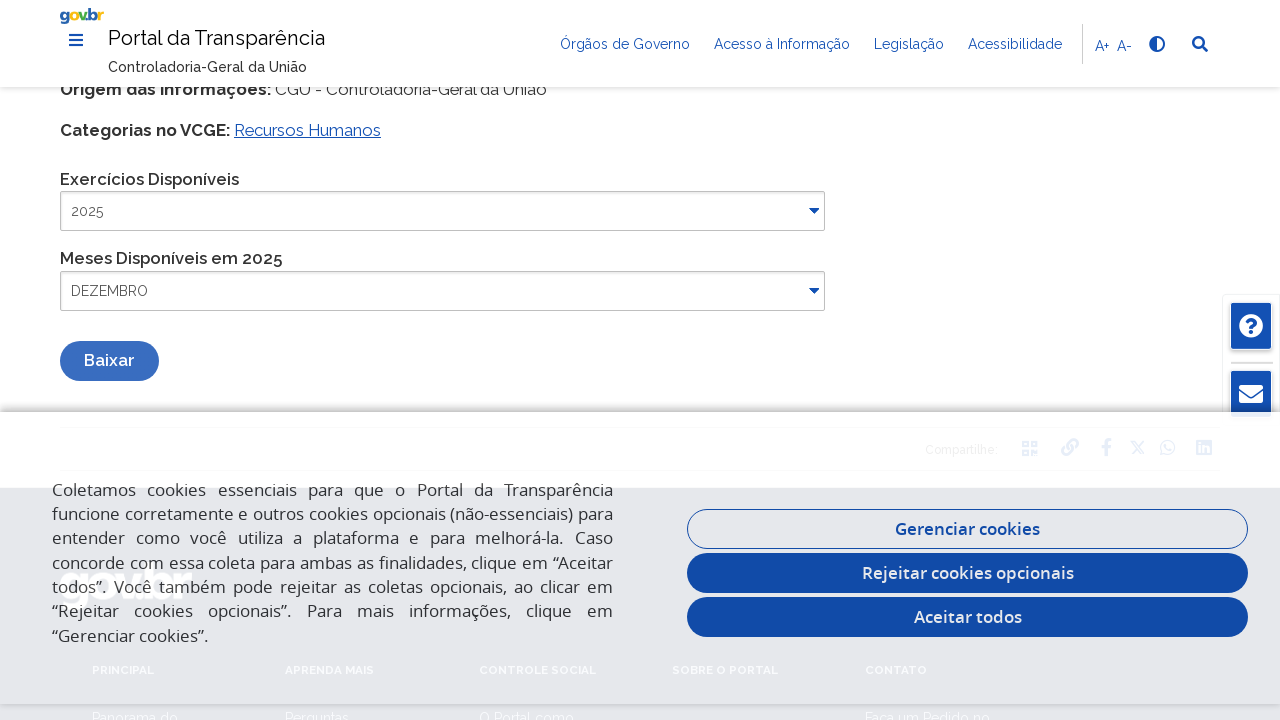